Tests radio button and checkbox functionality on a form by selecting various options and validating their states

Starting URL: https://letcode.in/radio

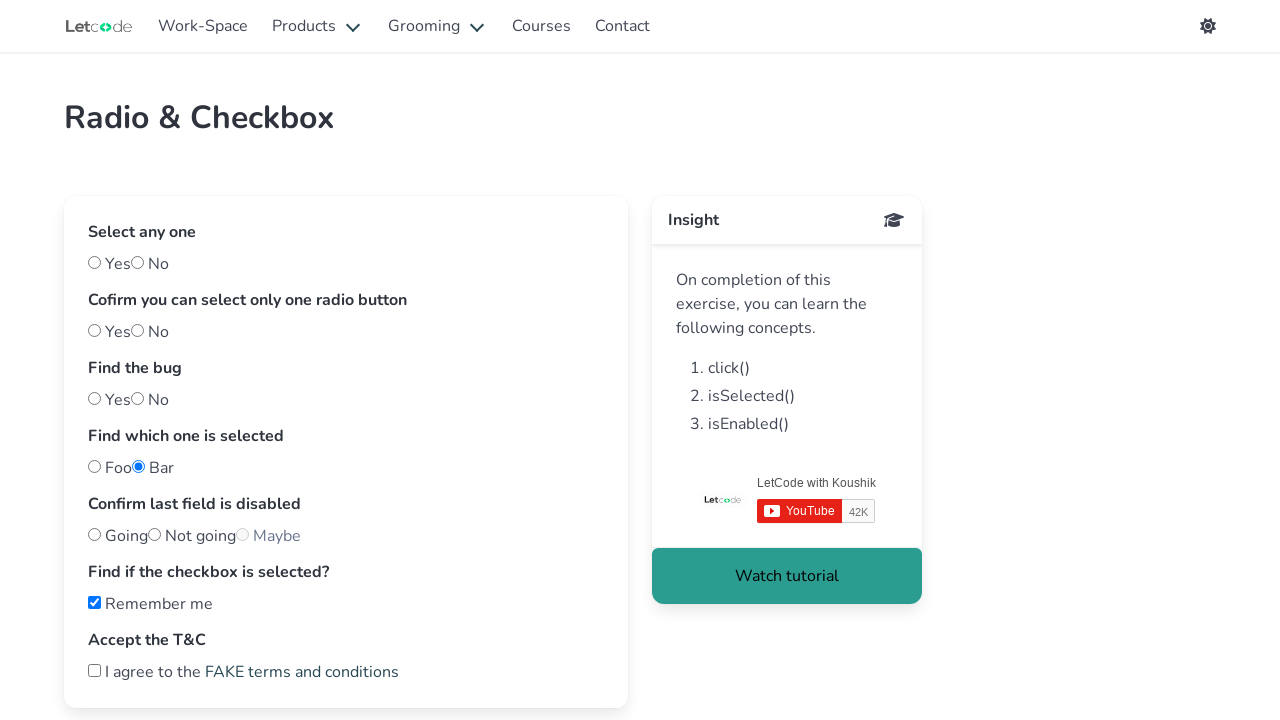

Clicked 'Yes' radio button at (94, 262) on #yes
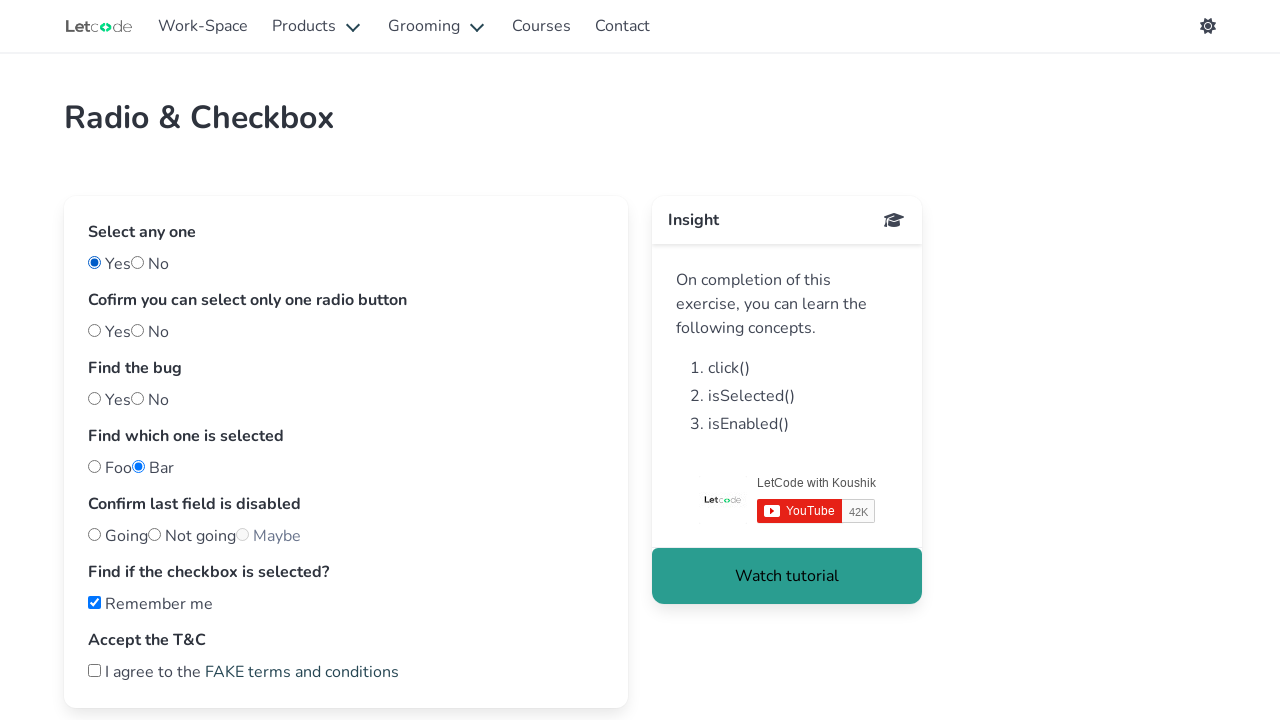

Clicked 'Two' radio button to confirm only one can be selected at (138, 330) on #two
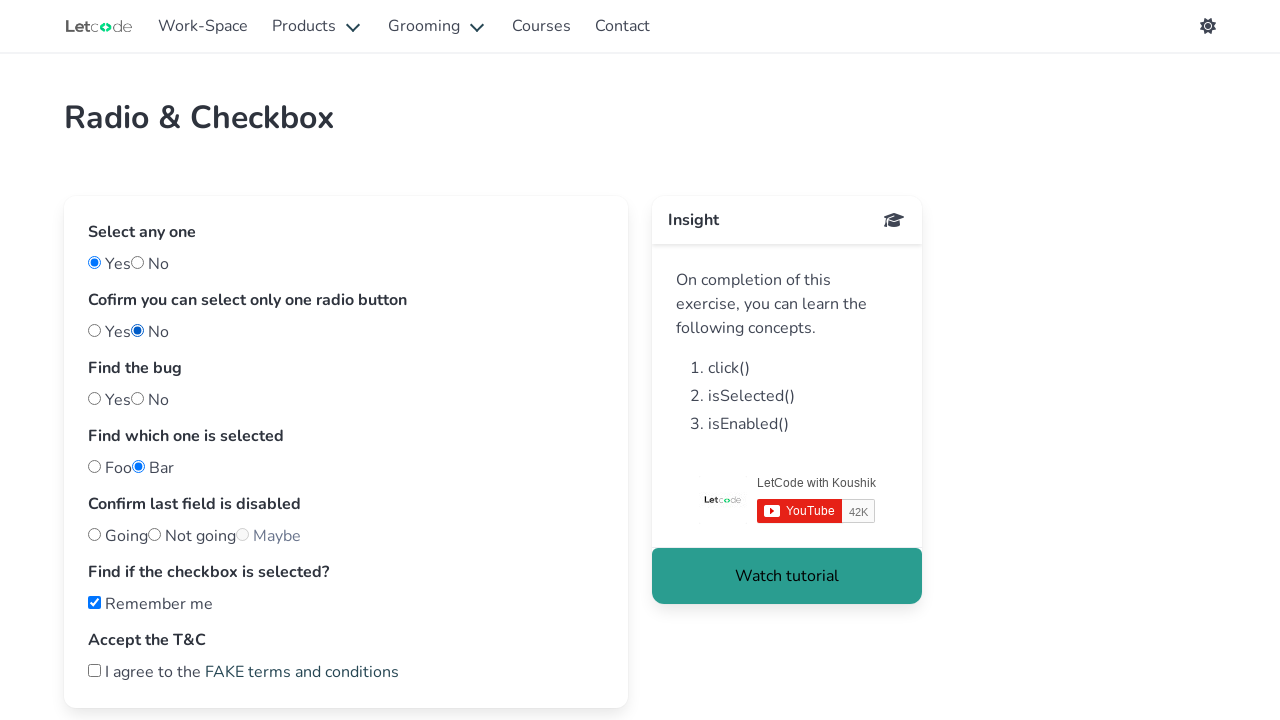

Clicked 'Bug' radio button at (138, 398) on #bug
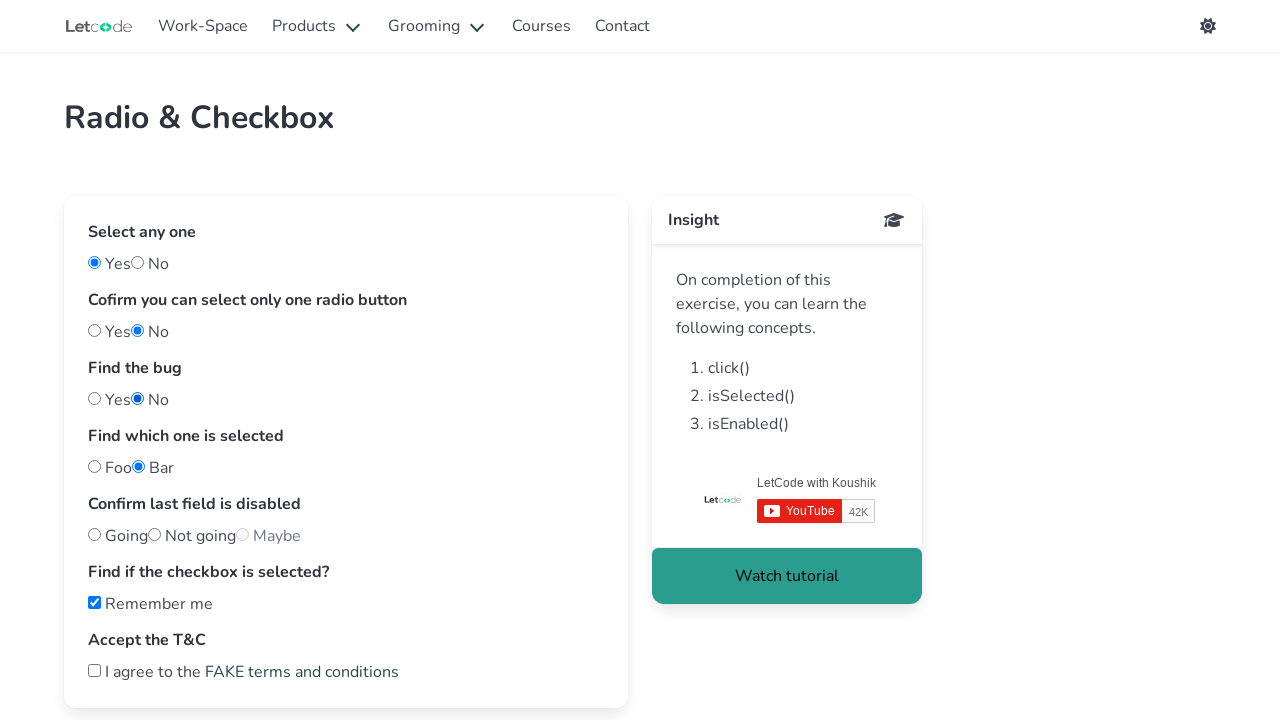

Clicked 'No Bug' radio button at (94, 398) on #nobug
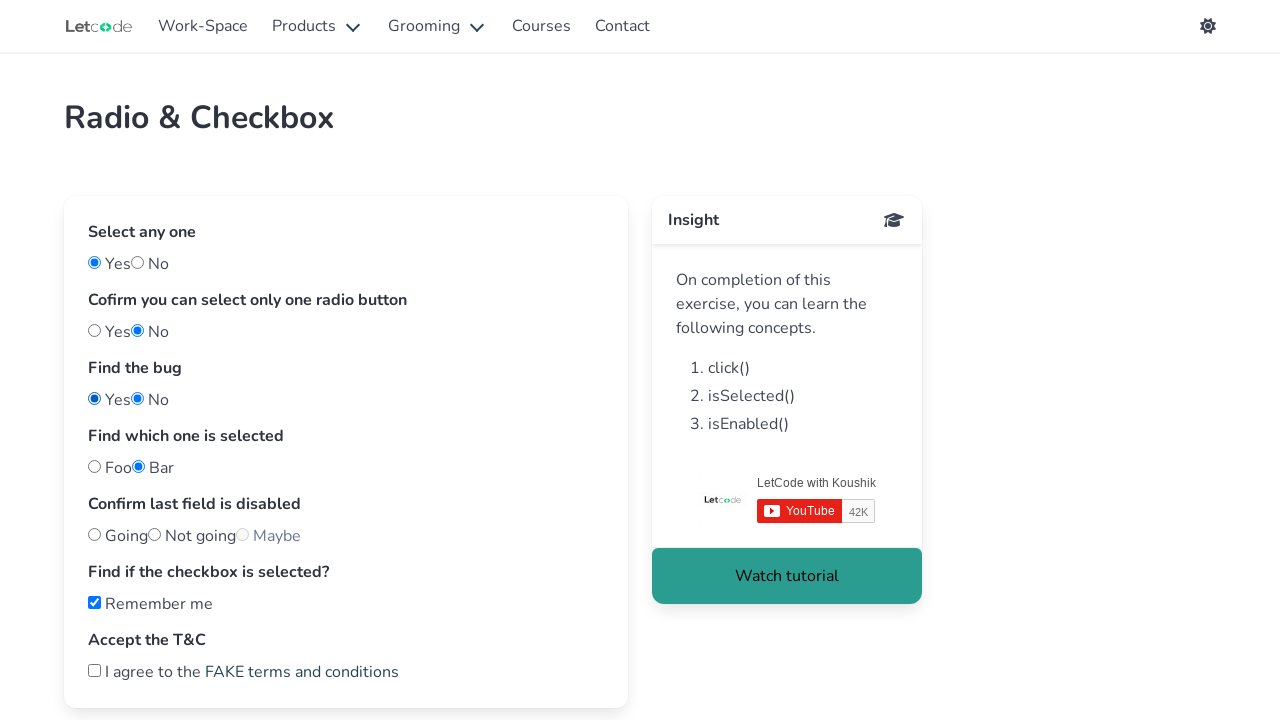

Checked if 'Foo' option is selected
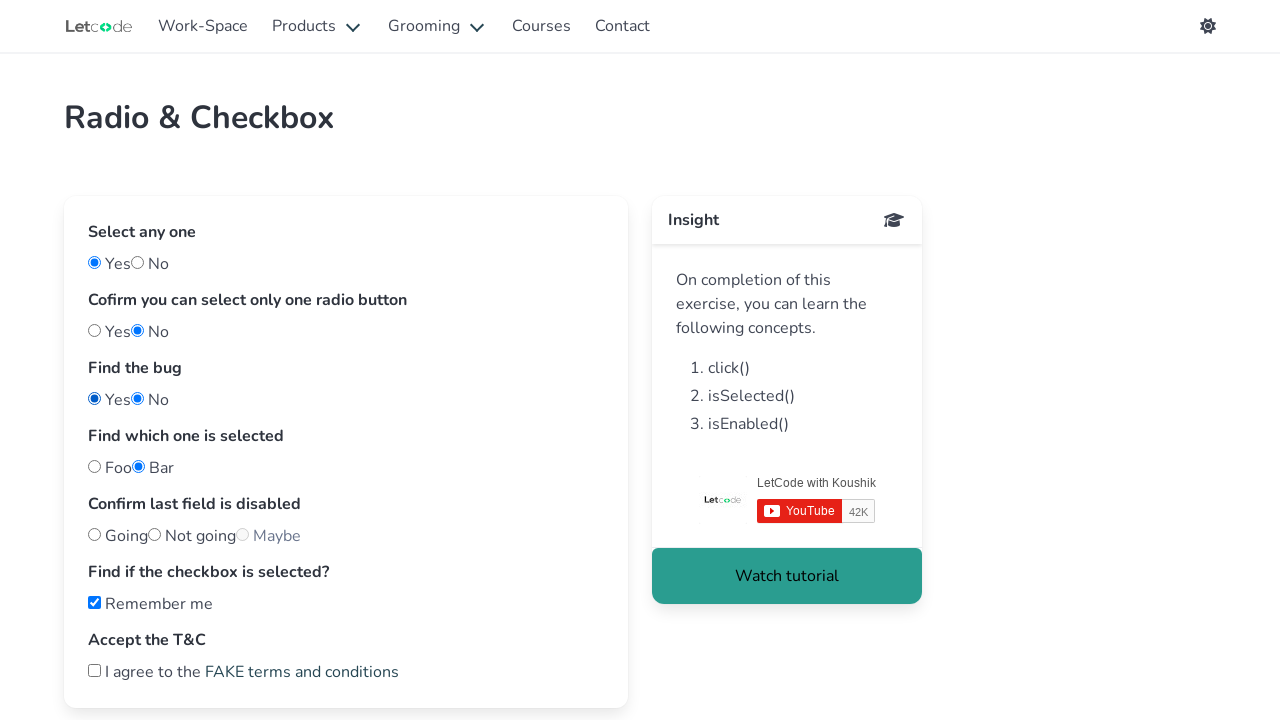

Retrieved 'checked' attribute from first checkbox
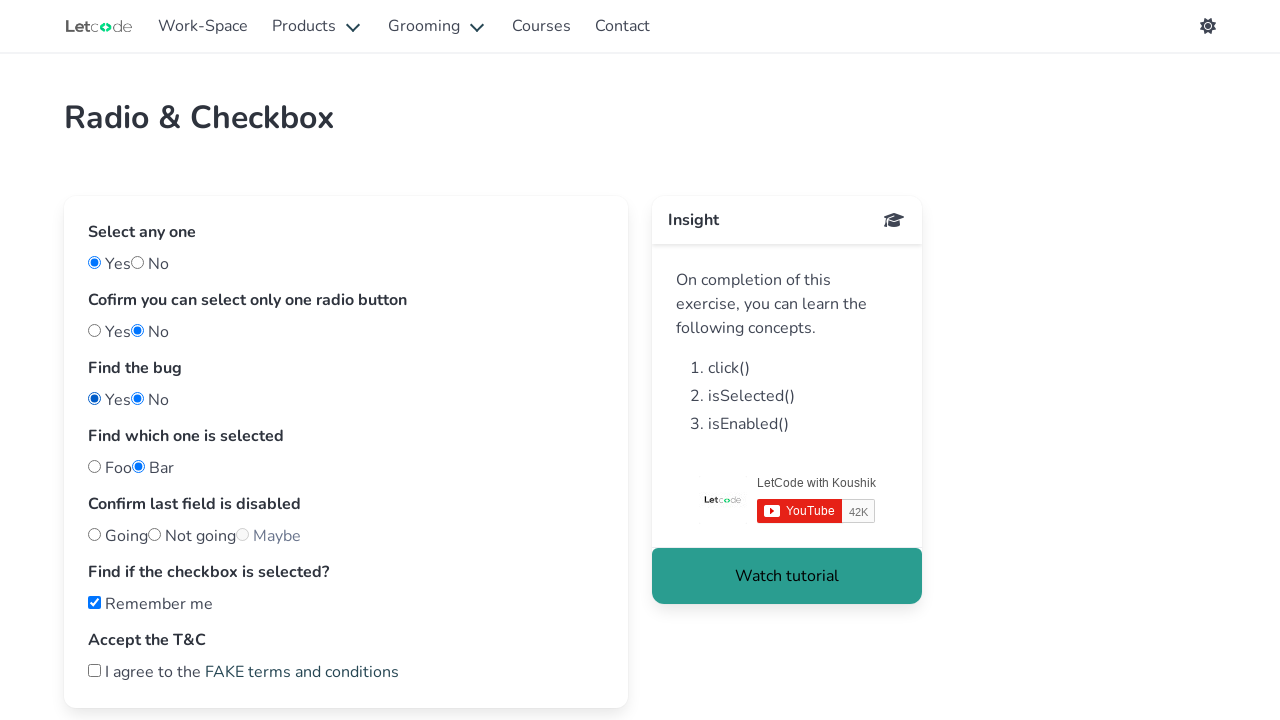

Clicked second checkbox to accept Terms & Conditions at (94, 670) on (//input[@type='checkbox'])[2]
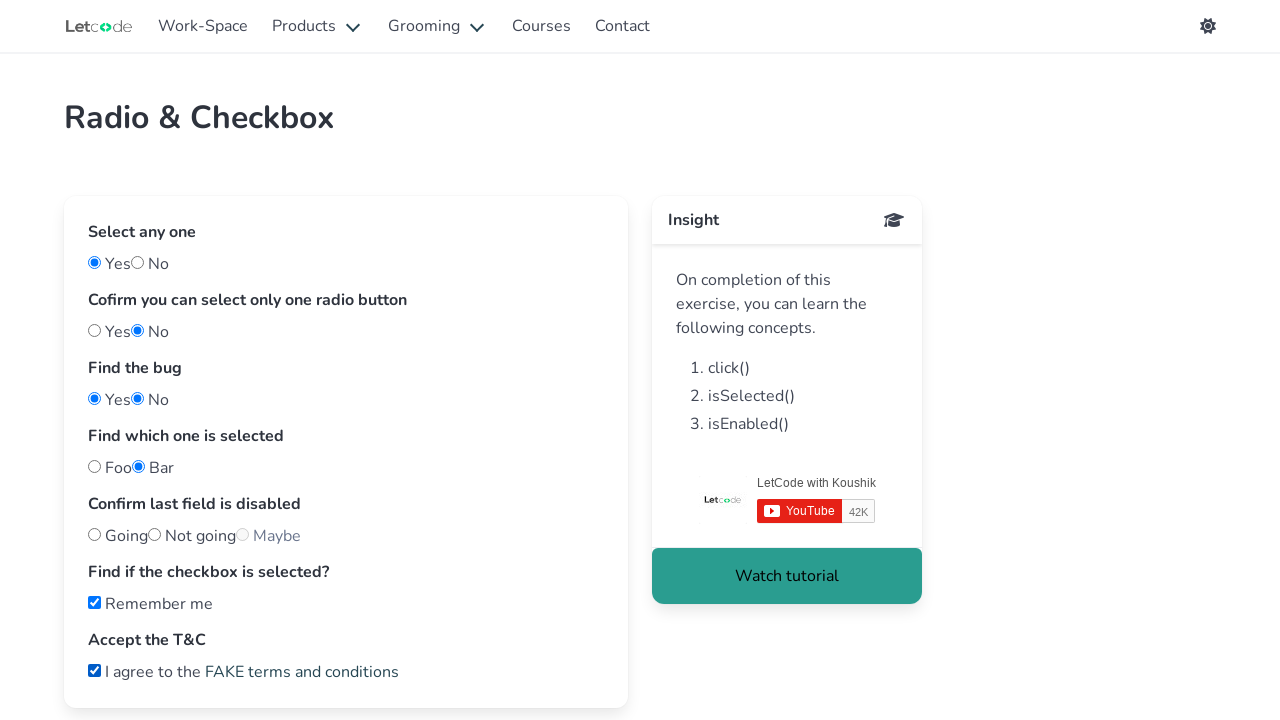

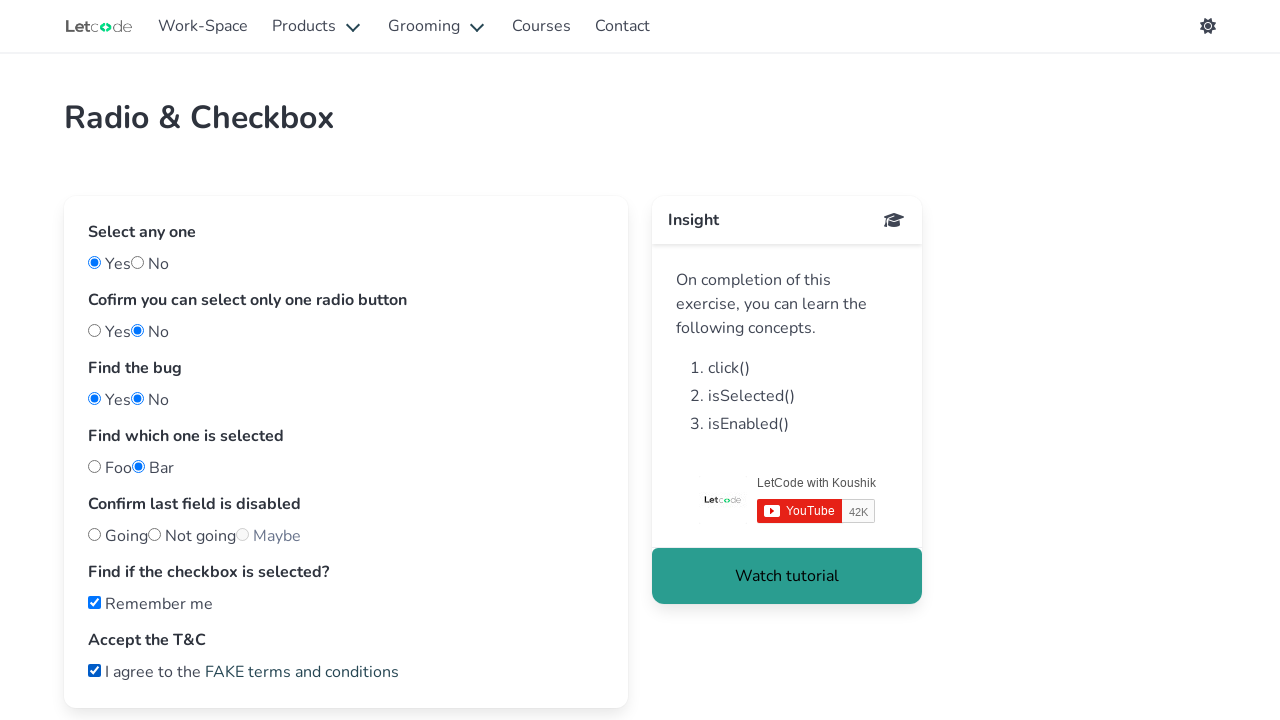